Tests JavaScript prompt alert handling by clicking a button to trigger the prompt, entering text into the alert dialog, and accepting it.

Starting URL: https://the-internet.herokuapp.com/javascript_alerts

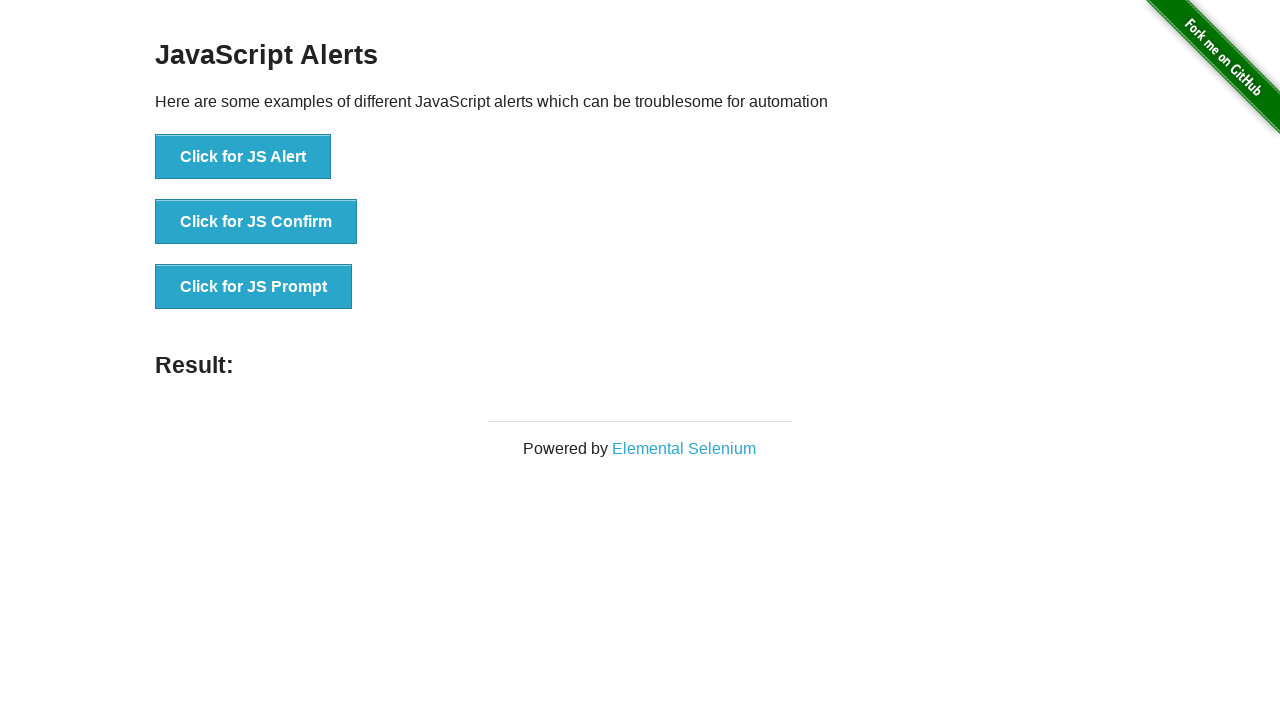

Clicked 'Click for JS Prompt' button to trigger the prompt alert at (254, 287) on xpath=//button[contains(text(),'Click for JS Prompt')]
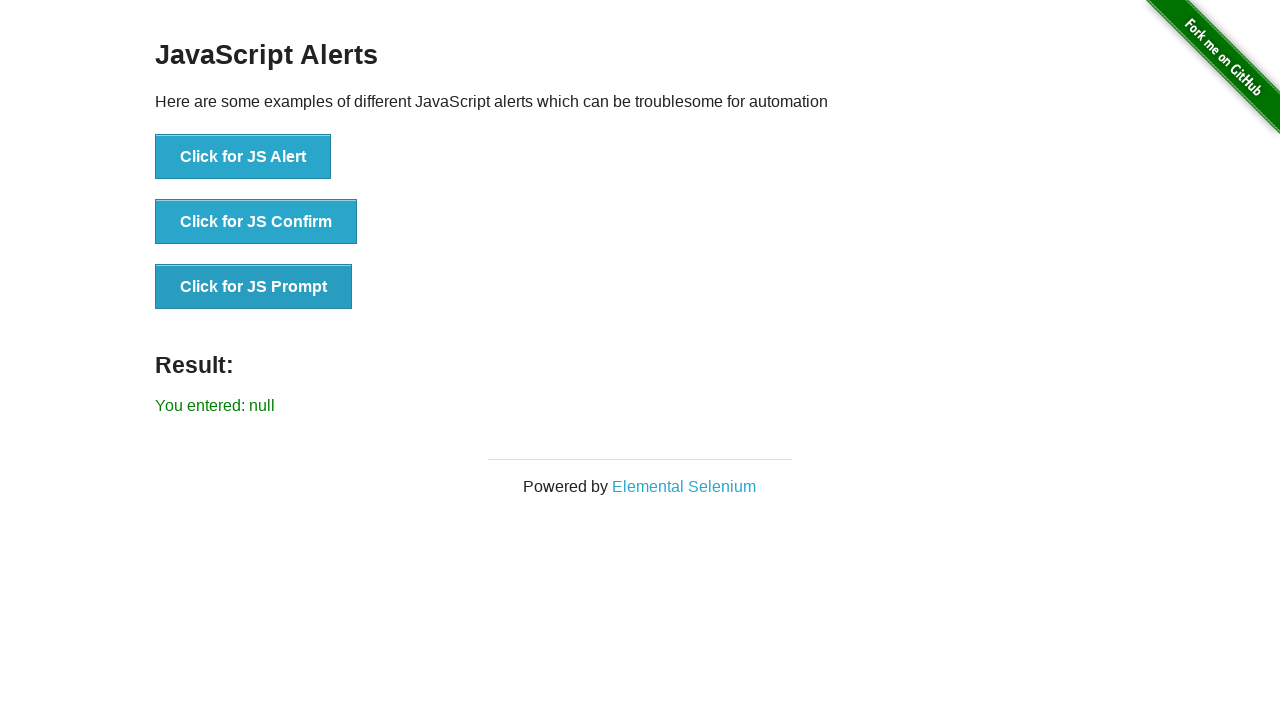

Set up dialog handler to accept prompt with text 'Snehal'
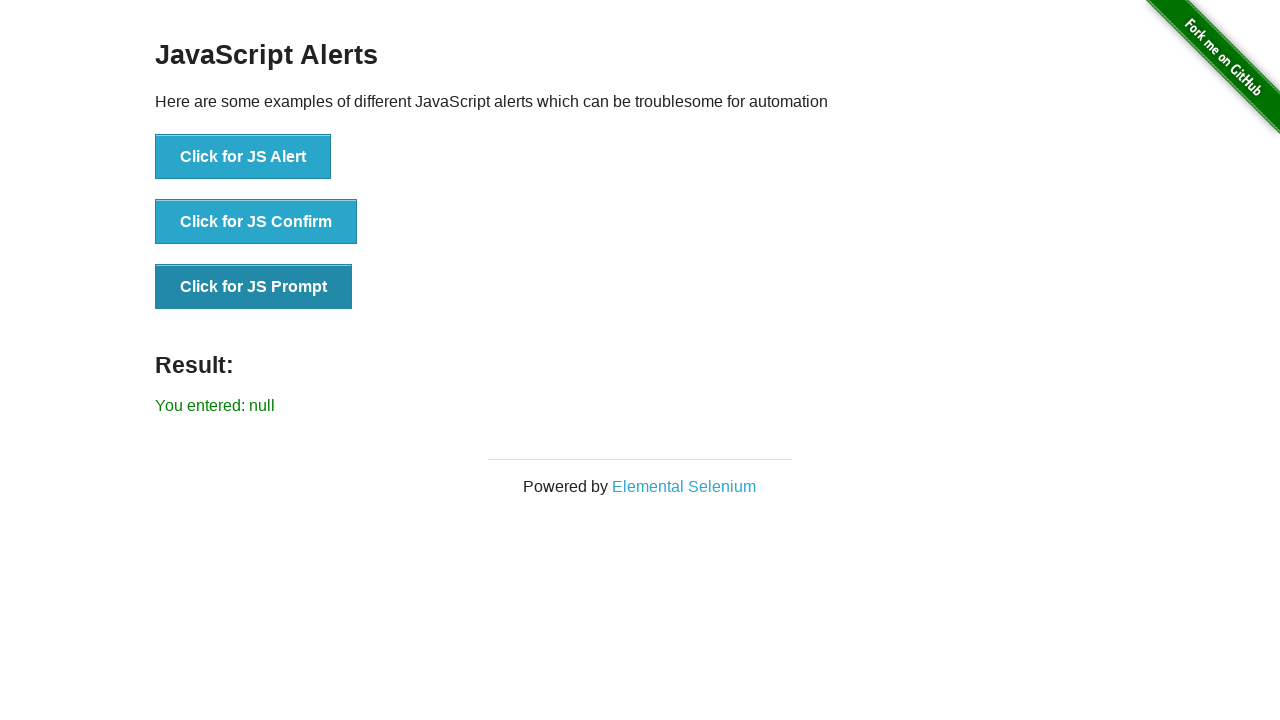

Re-clicked 'Click for JS Prompt' button to trigger dialog with handler active at (254, 287) on xpath=//button[contains(text(),'Click for JS Prompt')]
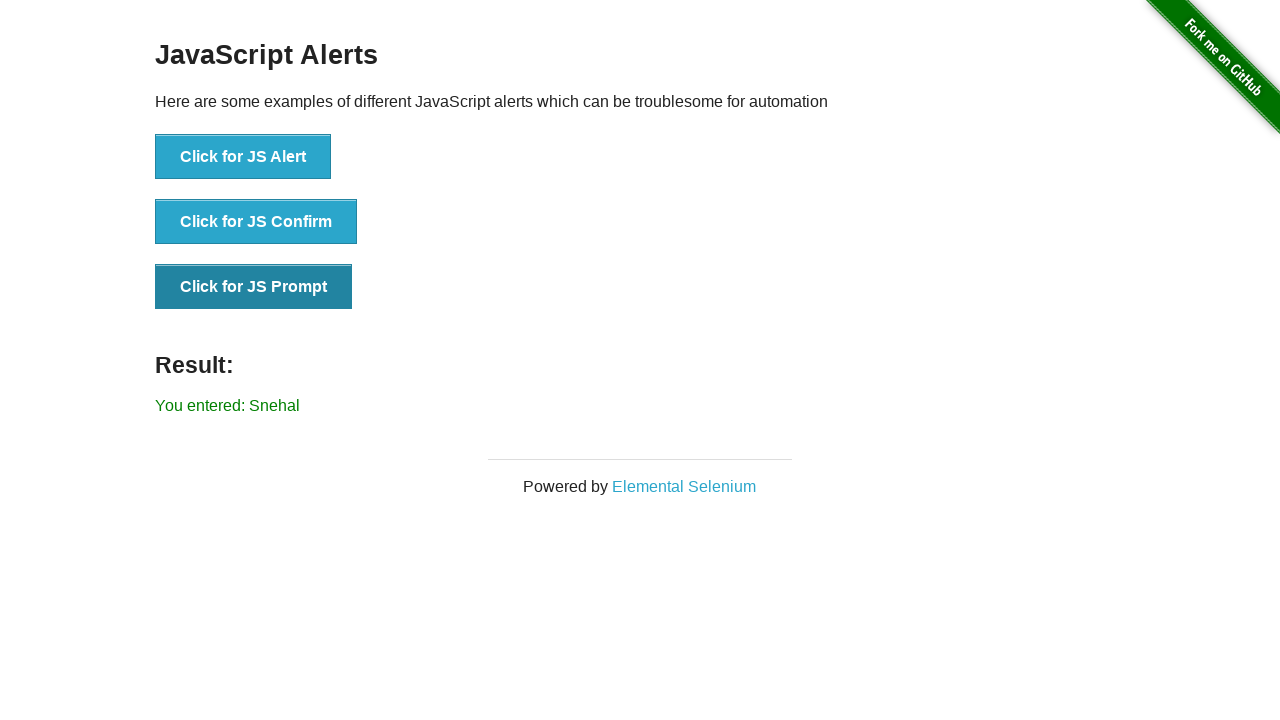

Result message displayed after accepting prompt with 'Snehal'
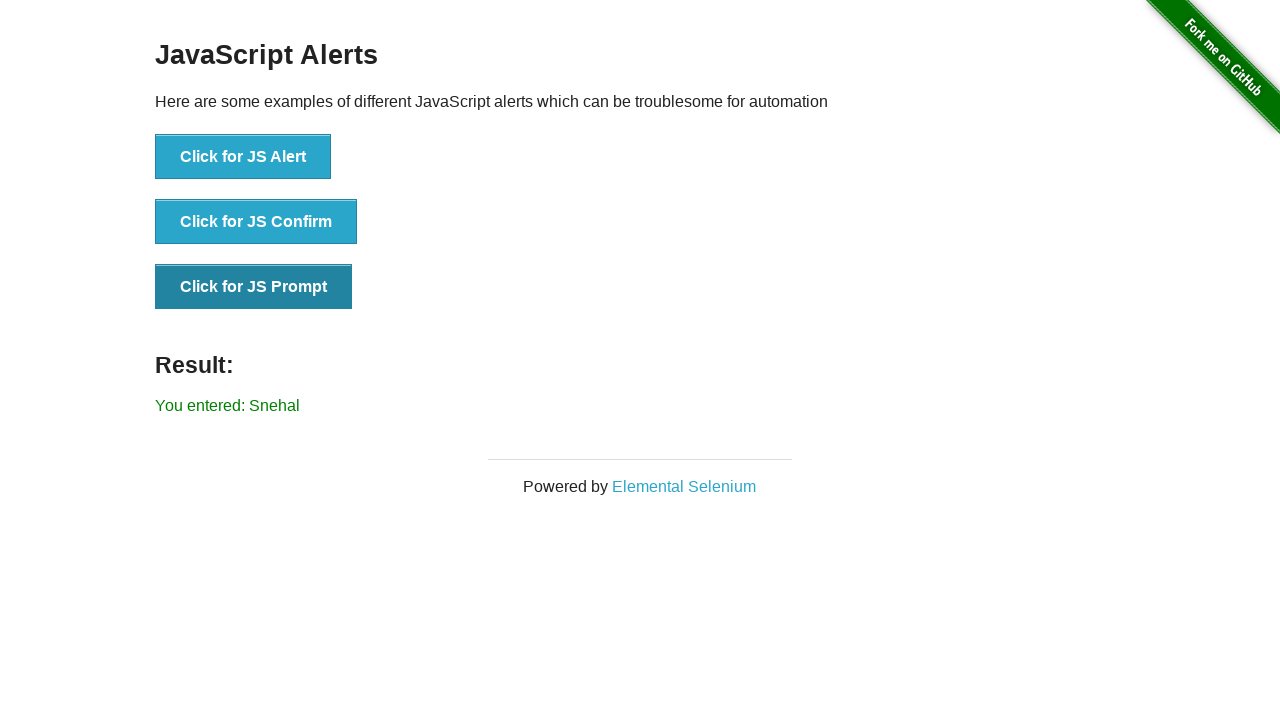

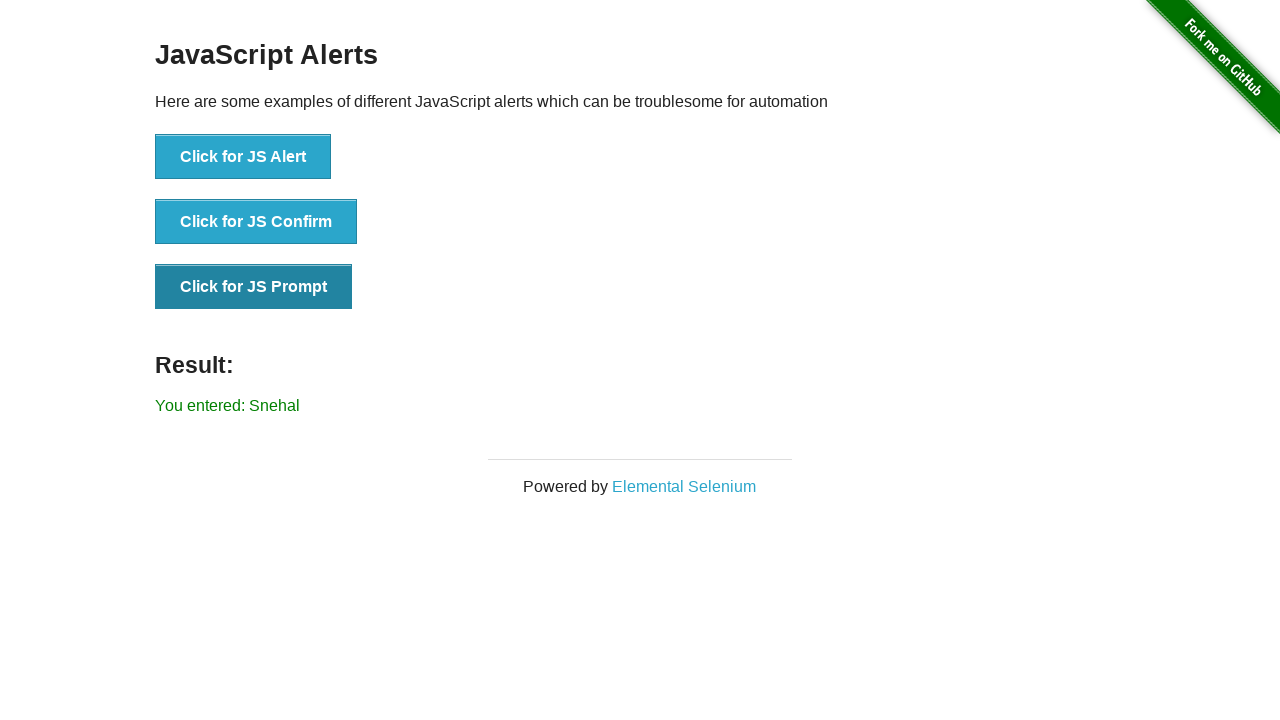